Tests that a todo item is removed when edited to an empty string

Starting URL: https://demo.playwright.dev/todomvc

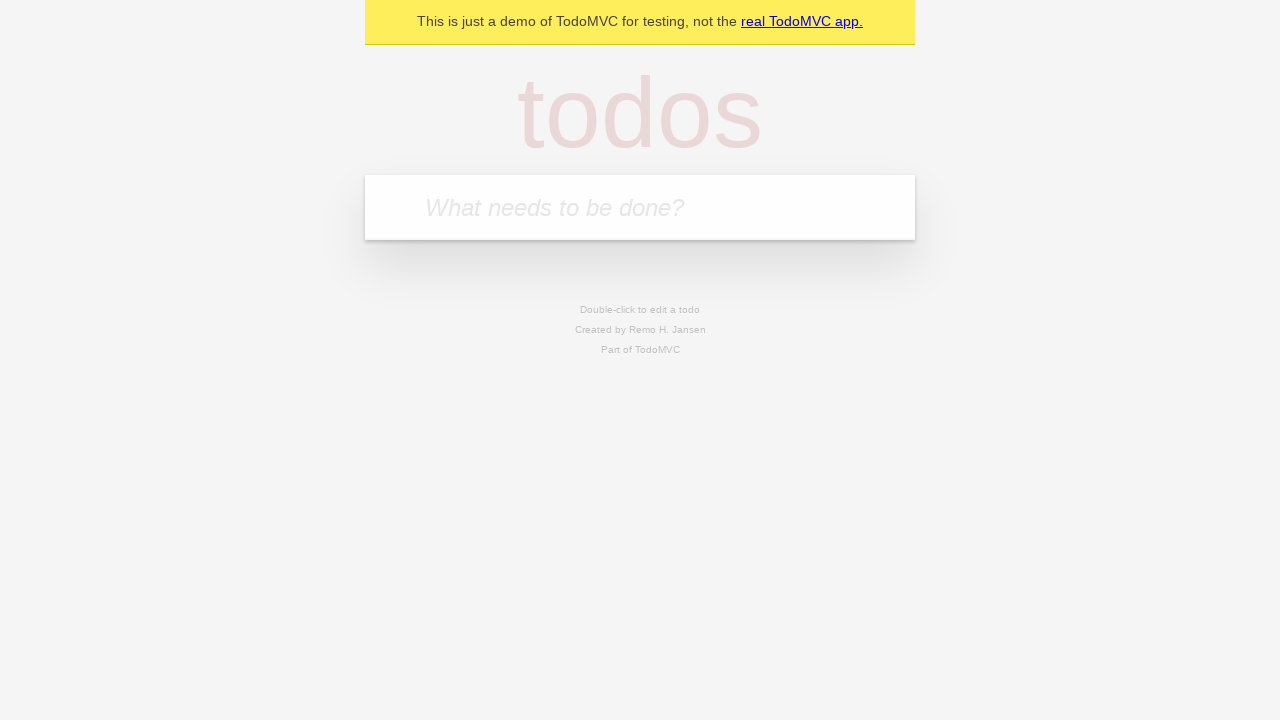

Filled todo input with 'buy some cheese' on internal:attr=[placeholder="What needs to be done?"i]
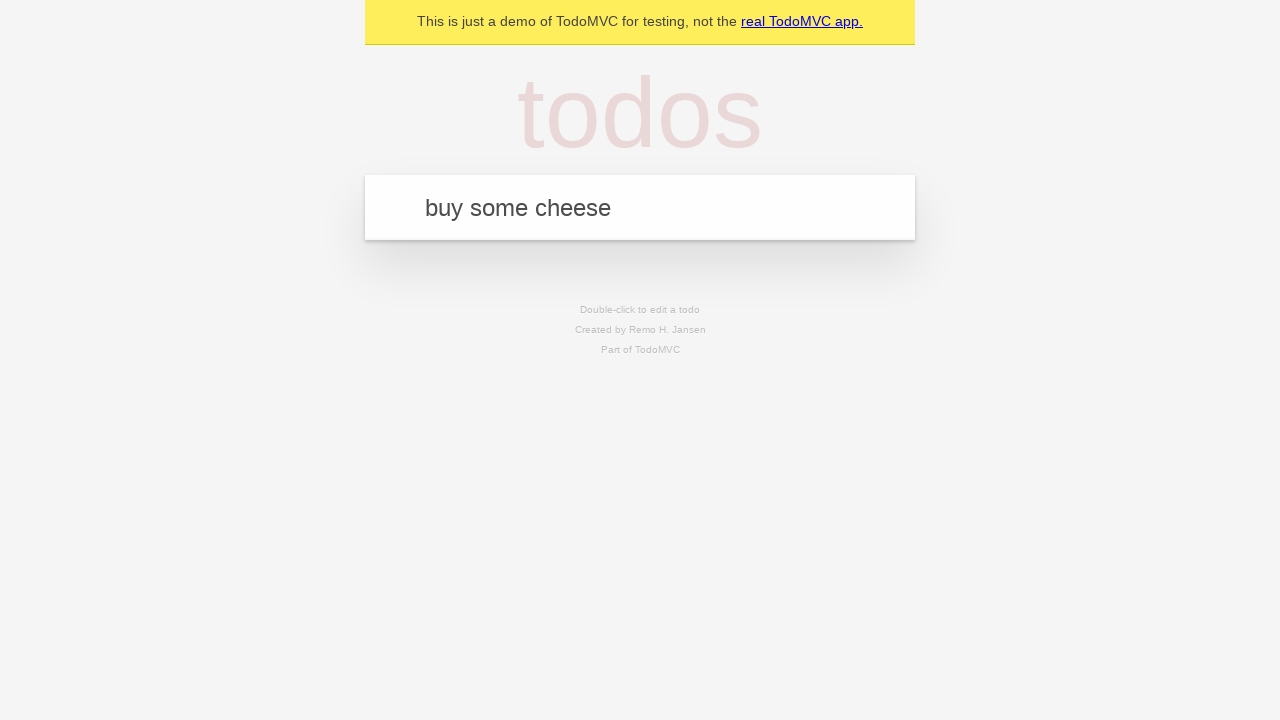

Pressed Enter to add first todo item on internal:attr=[placeholder="What needs to be done?"i]
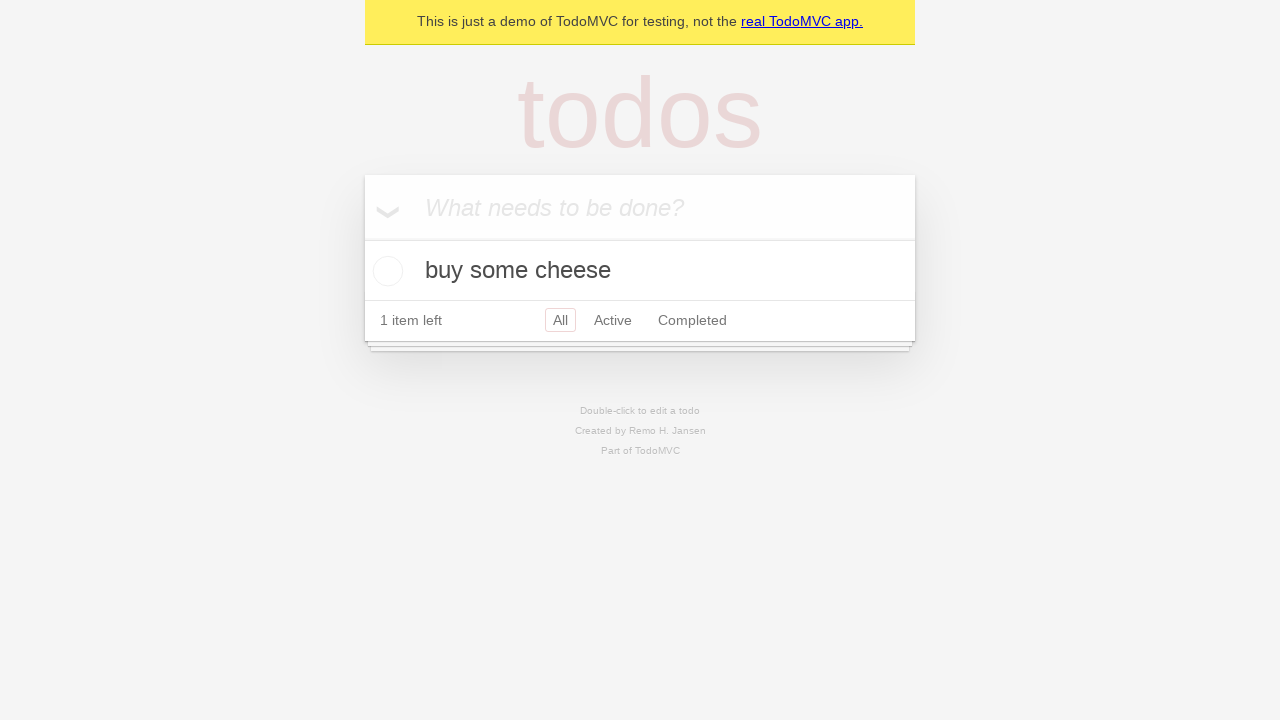

Filled todo input with 'feed the cat' on internal:attr=[placeholder="What needs to be done?"i]
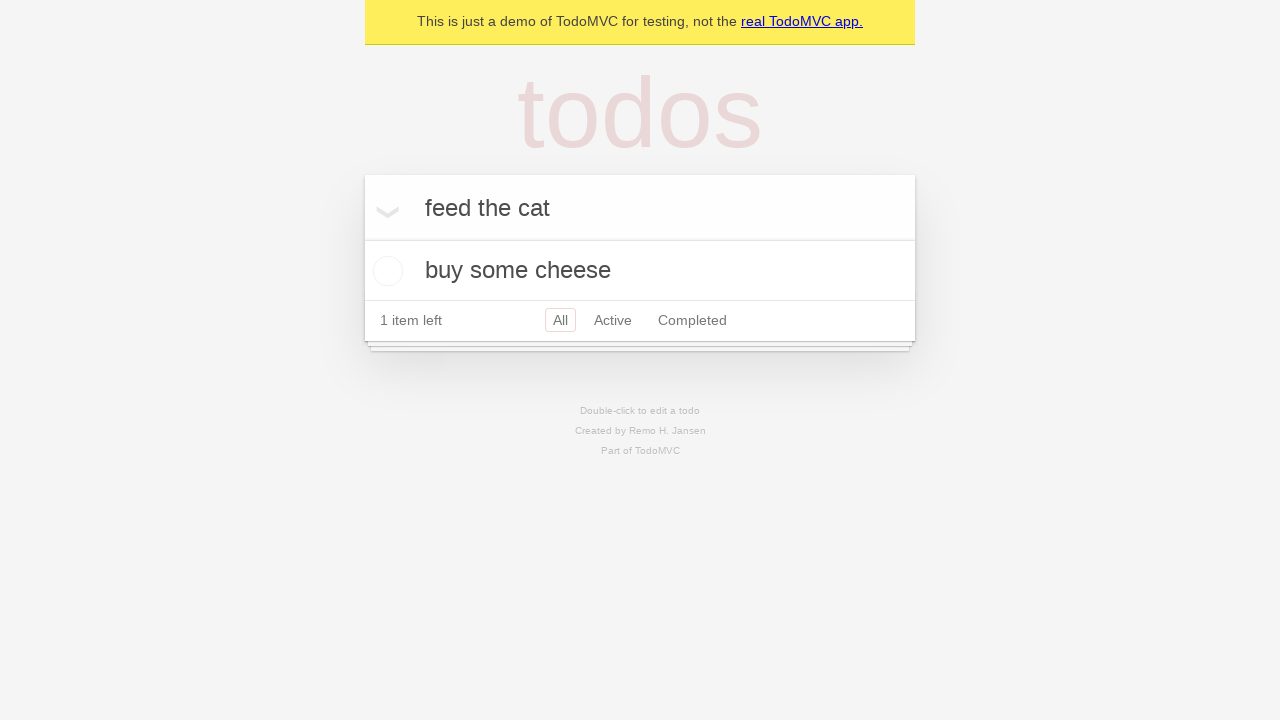

Pressed Enter to add second todo item on internal:attr=[placeholder="What needs to be done?"i]
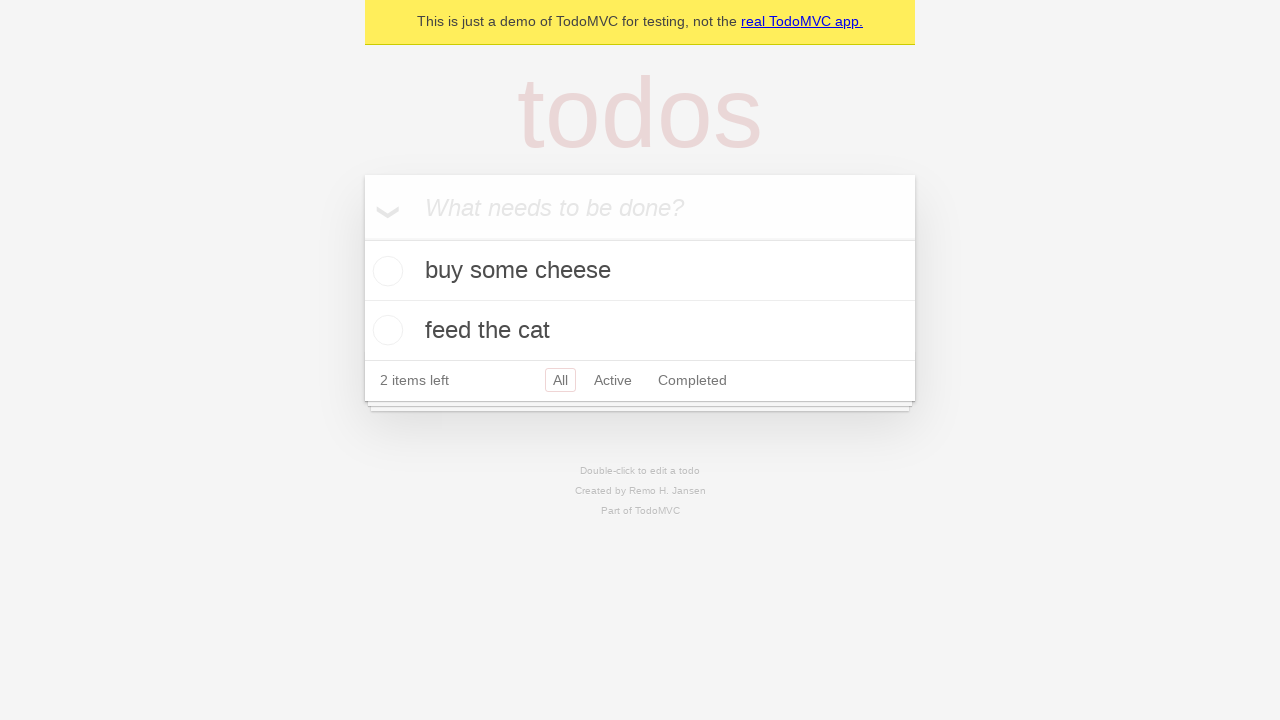

Filled todo input with 'book a doctors appointment' on internal:attr=[placeholder="What needs to be done?"i]
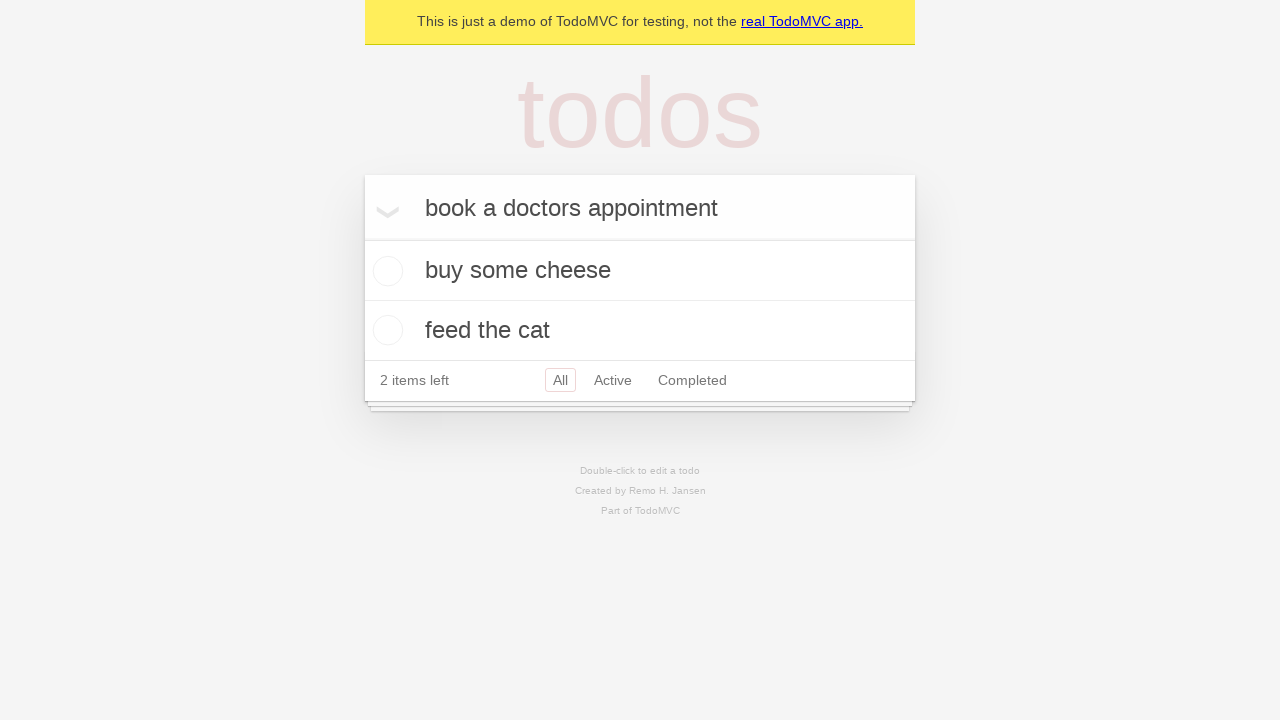

Pressed Enter to add third todo item on internal:attr=[placeholder="What needs to be done?"i]
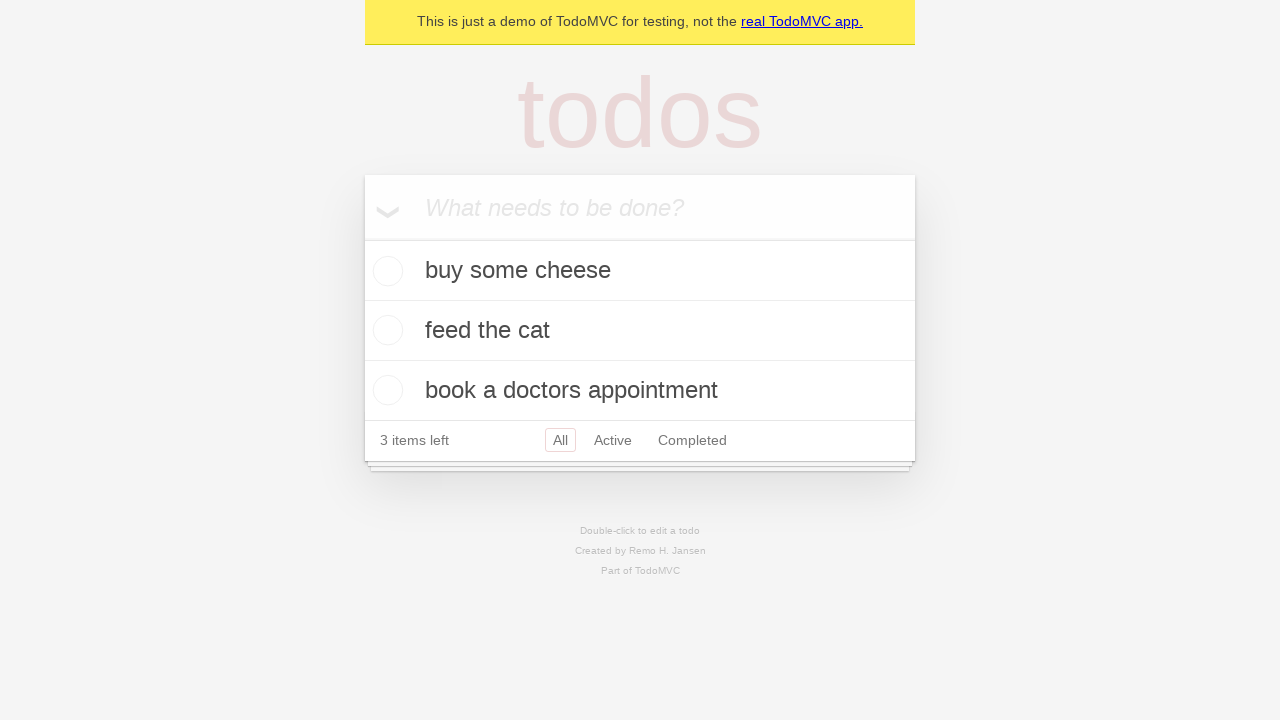

Double-clicked second todo item to enter edit mode at (640, 331) on internal:testid=[data-testid="todo-item"s] >> nth=1
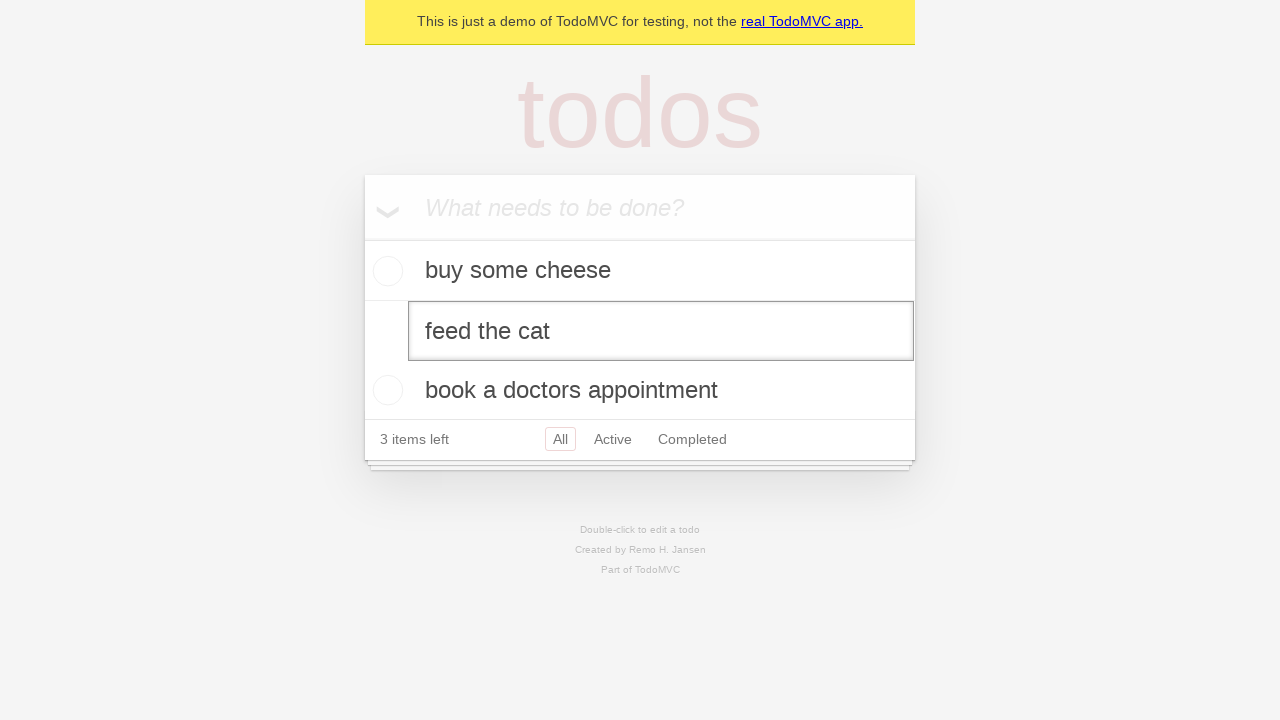

Cleared the text field to empty string on internal:testid=[data-testid="todo-item"s] >> nth=1 >> internal:role=textbox[nam
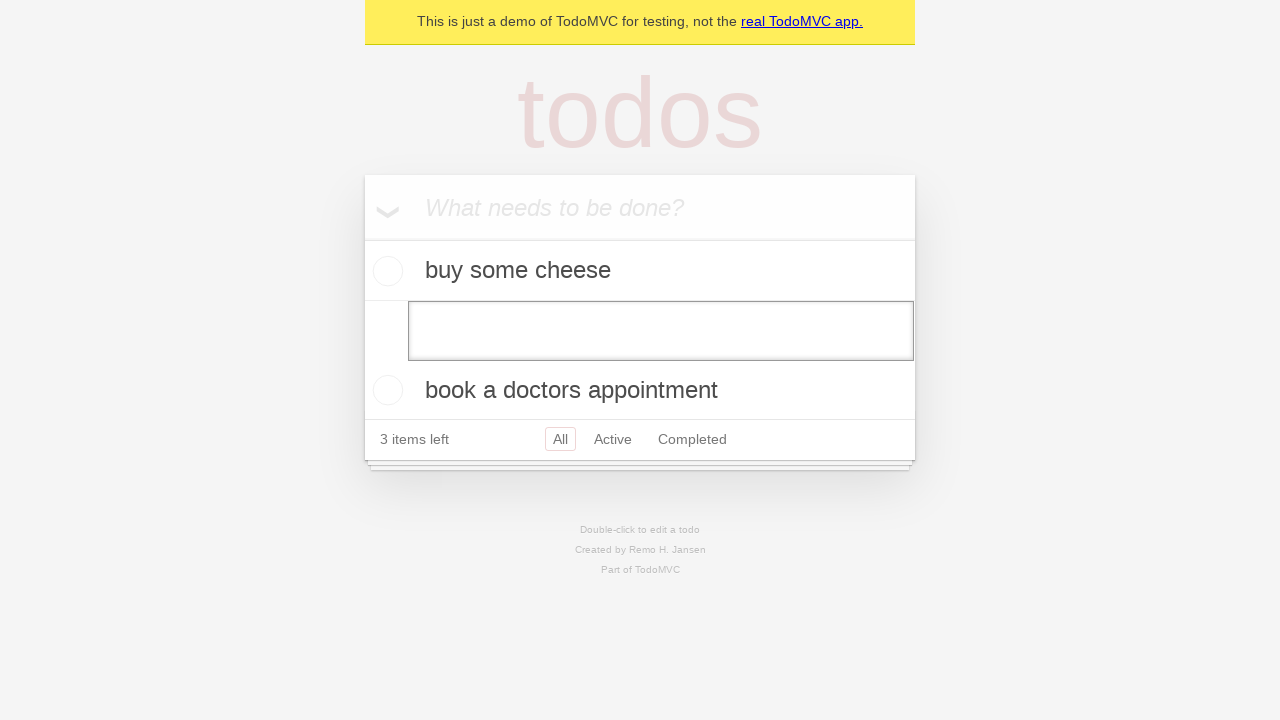

Pressed Enter to confirm edit with empty string, removing the todo item on internal:testid=[data-testid="todo-item"s] >> nth=1 >> internal:role=textbox[nam
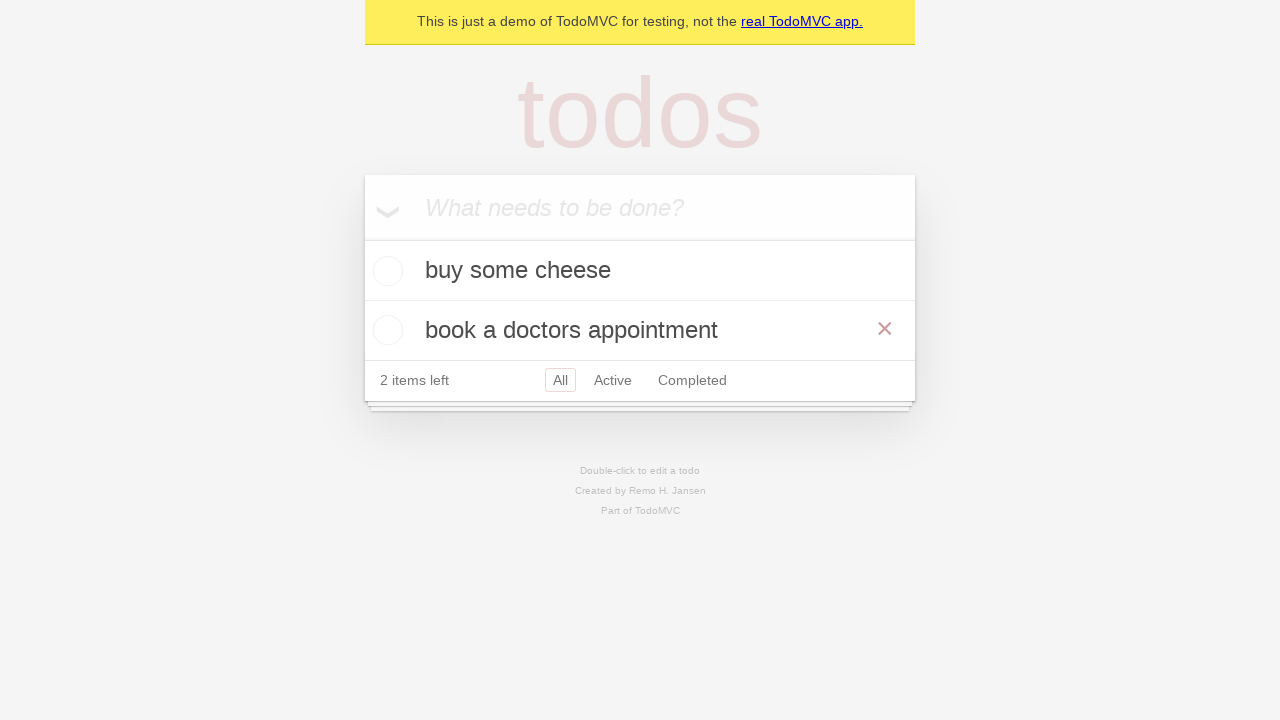

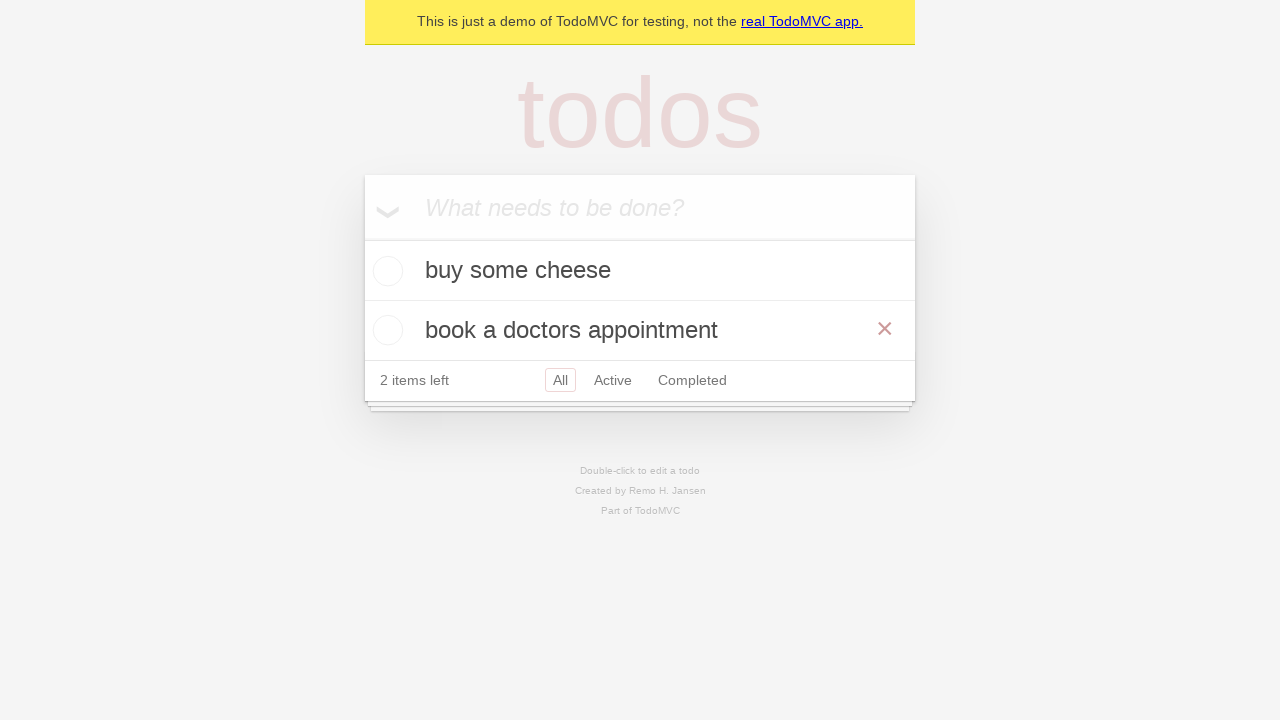